Tests browser window and tab handling functionality by opening new windows, new tabs, and message windows, switching between them, and verifying content

Starting URL: https://demoqa.com/browser-windows

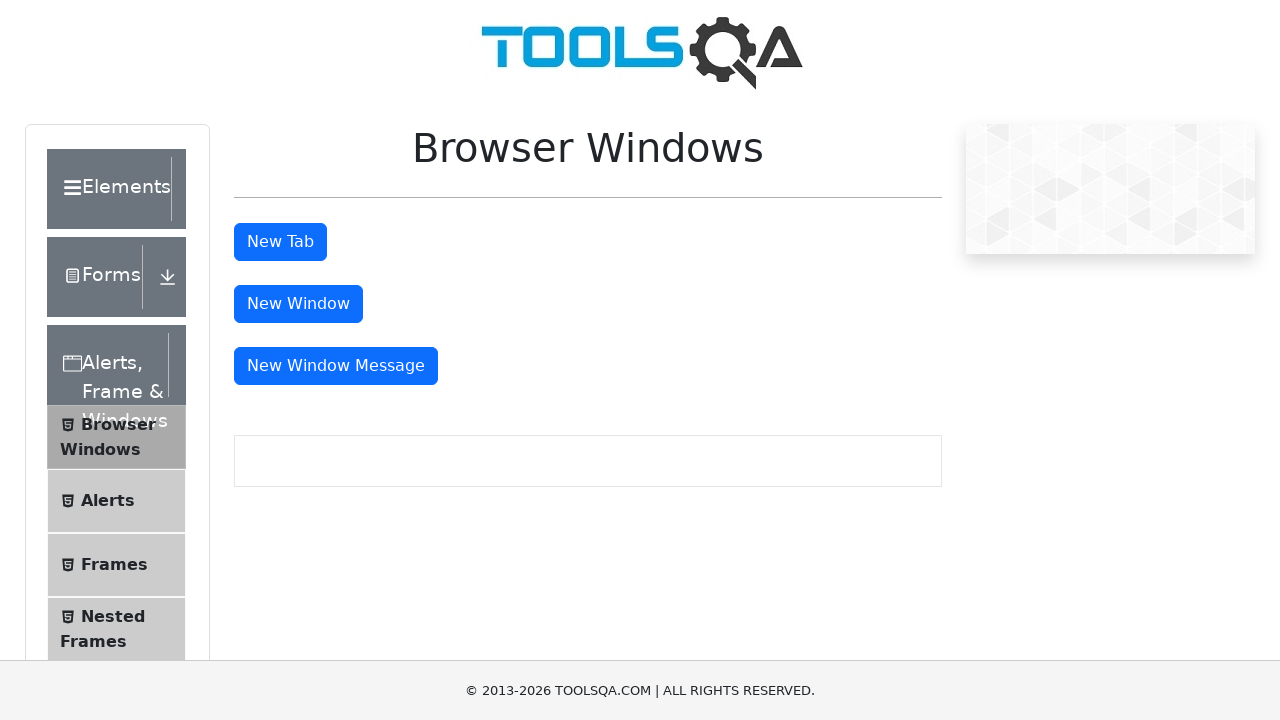

Clicked button to open new window at (298, 304) on #windowButton
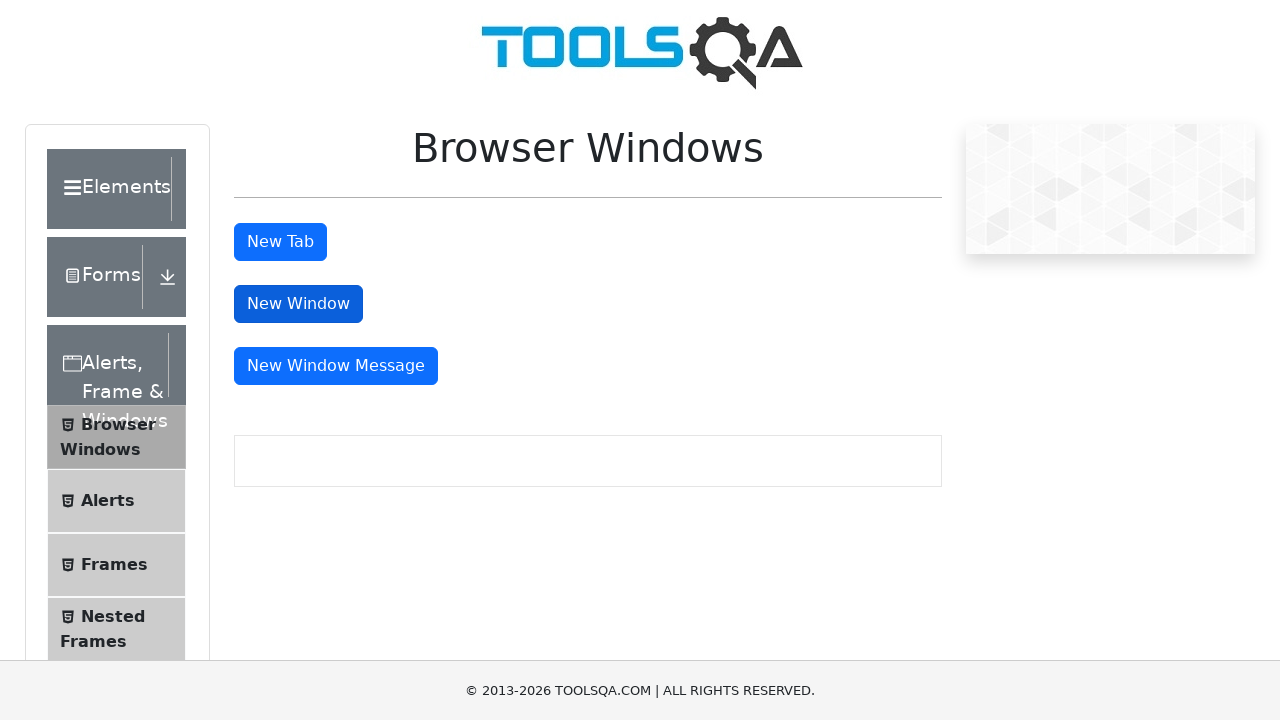

Waited for and captured new window popup after clicking window button at (298, 304) on #windowButton
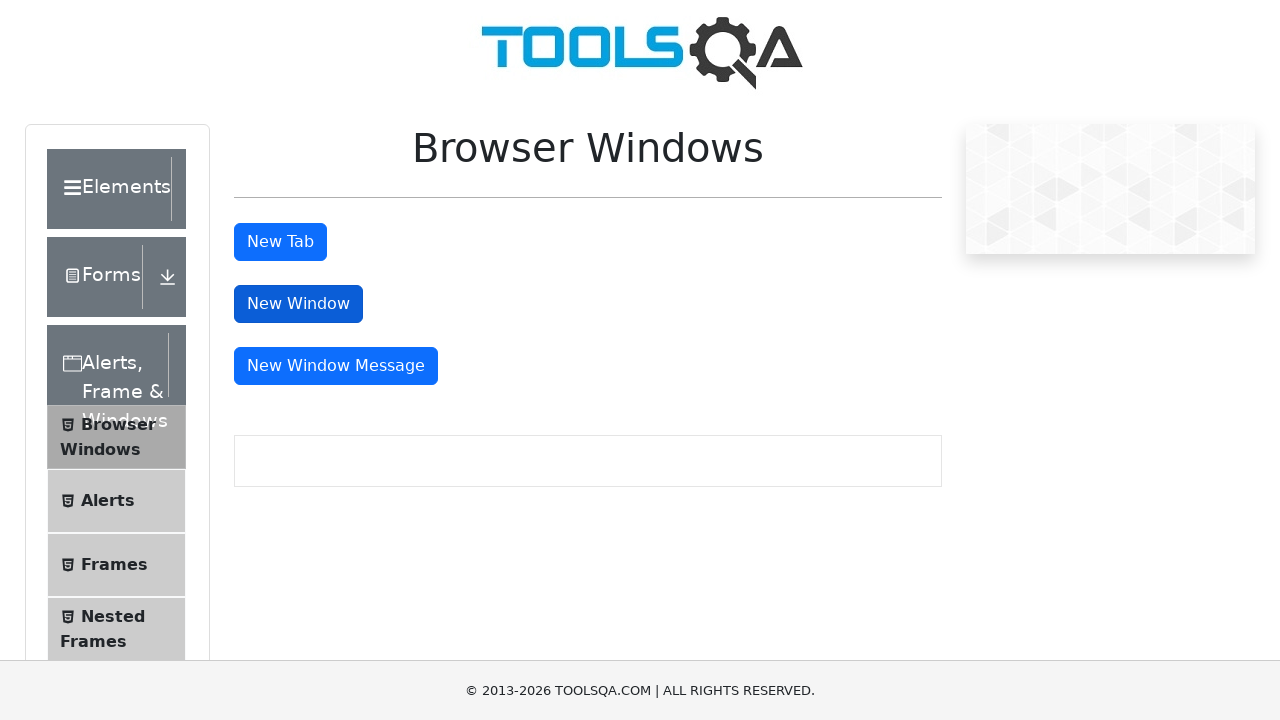

Waited for sample heading element in new window to load
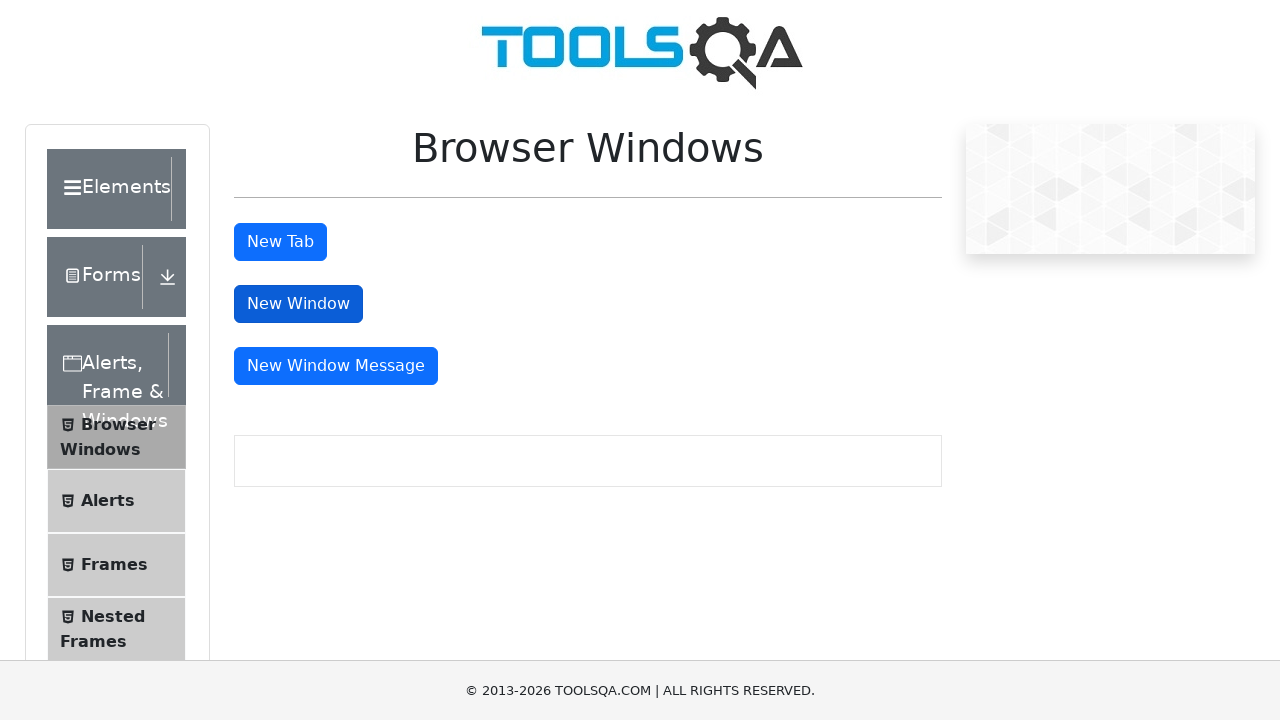

Extracted heading text from new window: This is a sample page
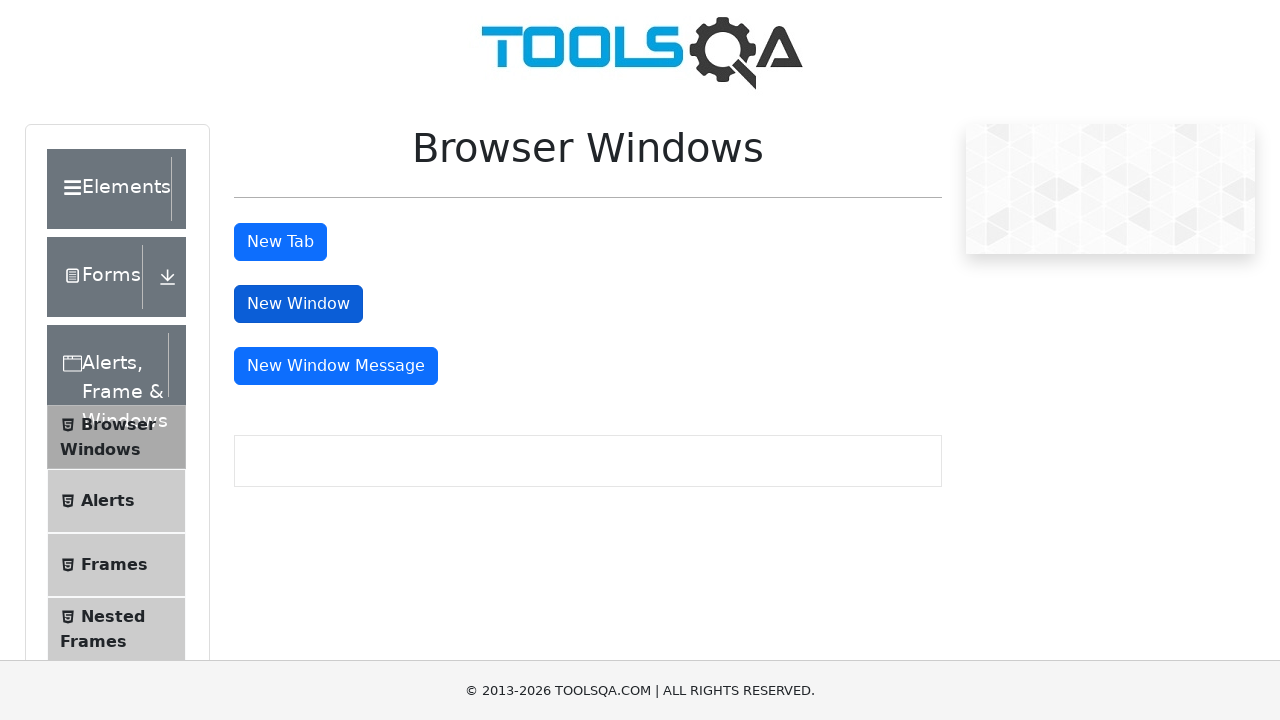

Printed window title: 
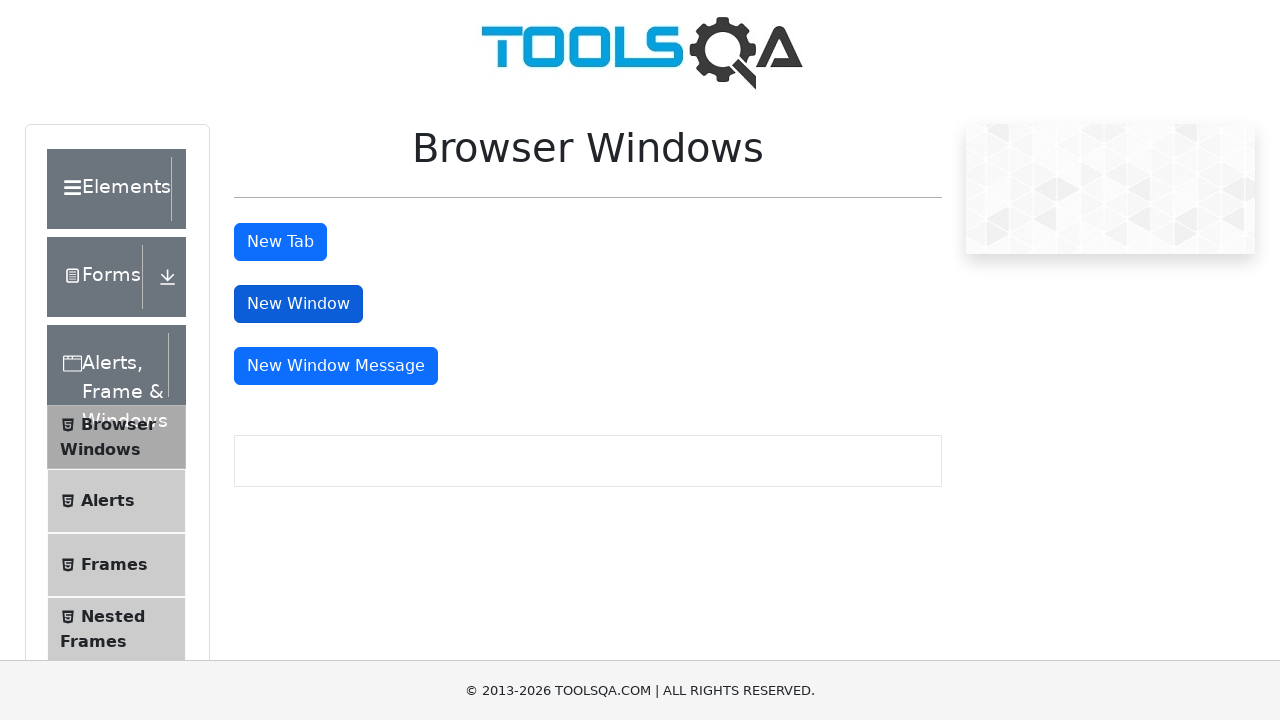

Closed the new window and returned to main window
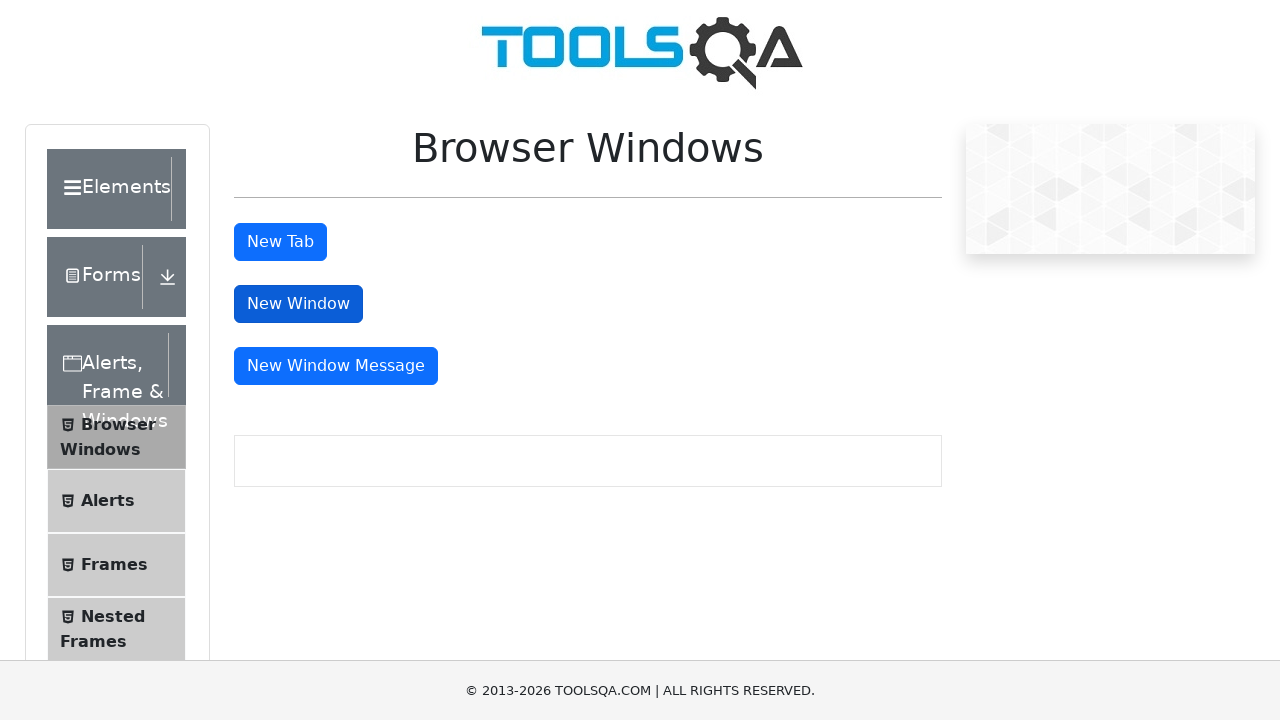

Waited for and captured new tab after clicking tab button at (280, 242) on #tabButton
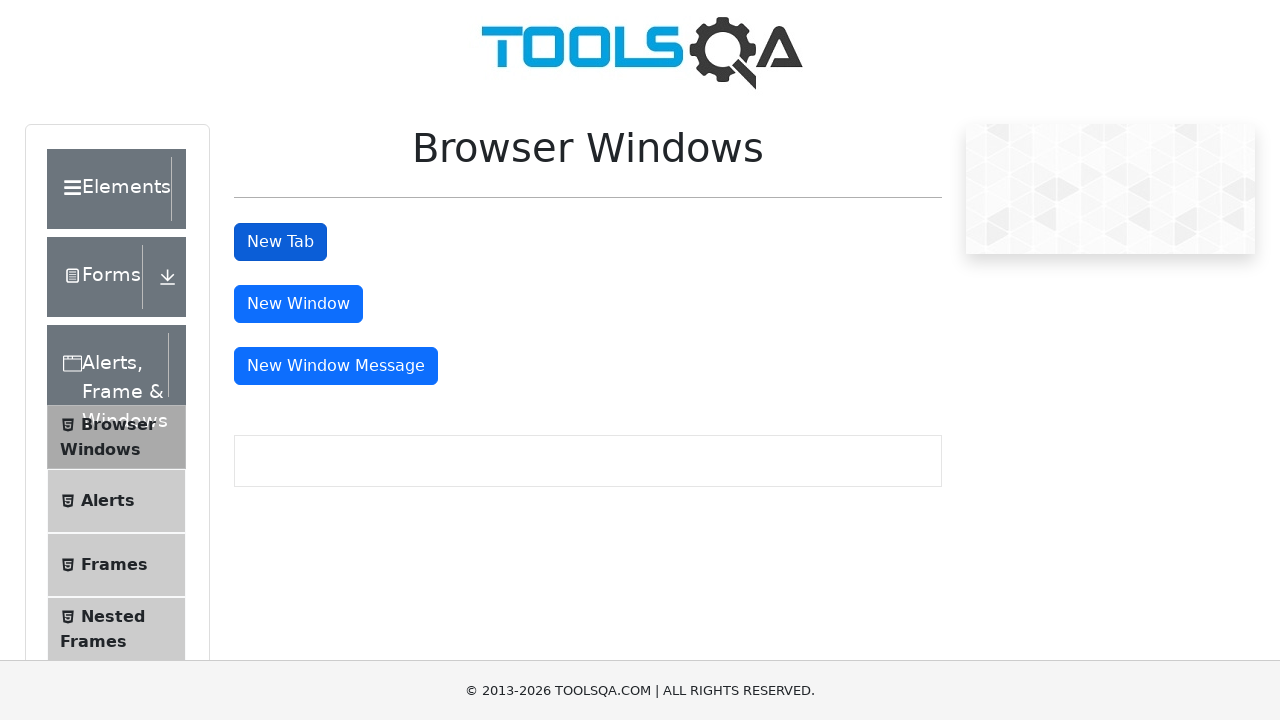

Printed new tab title: 
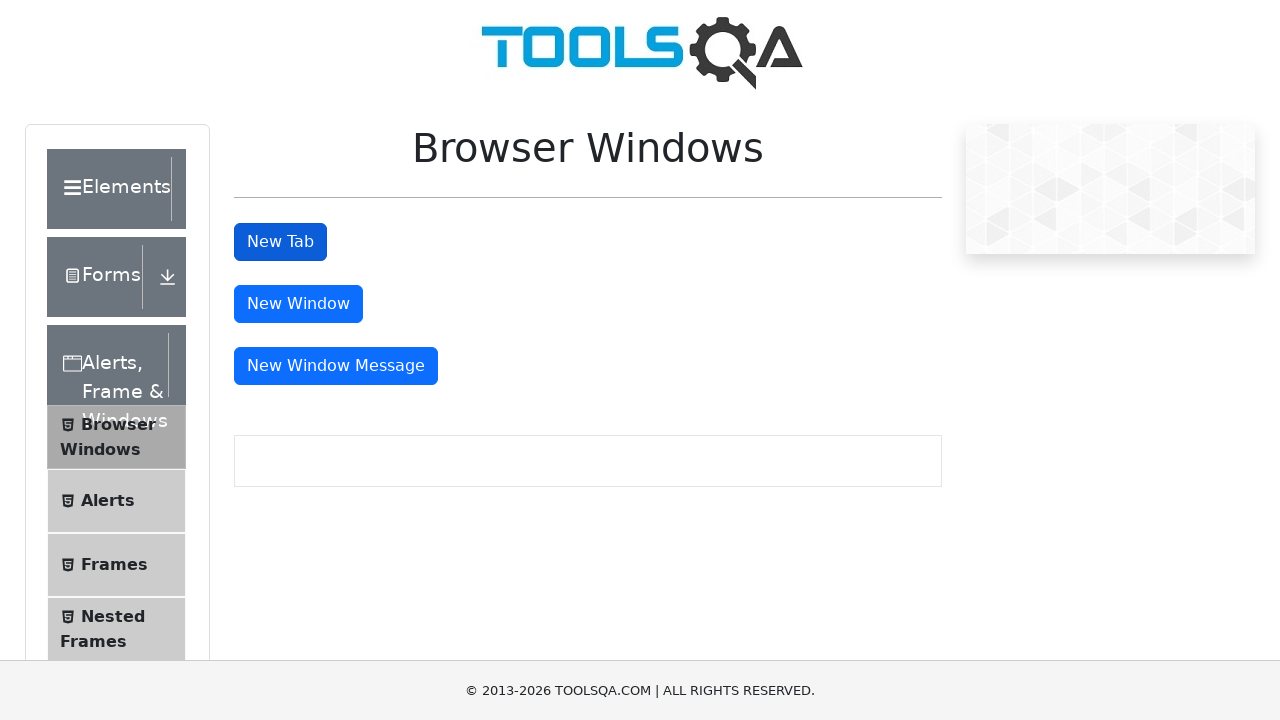

Closed the new tab
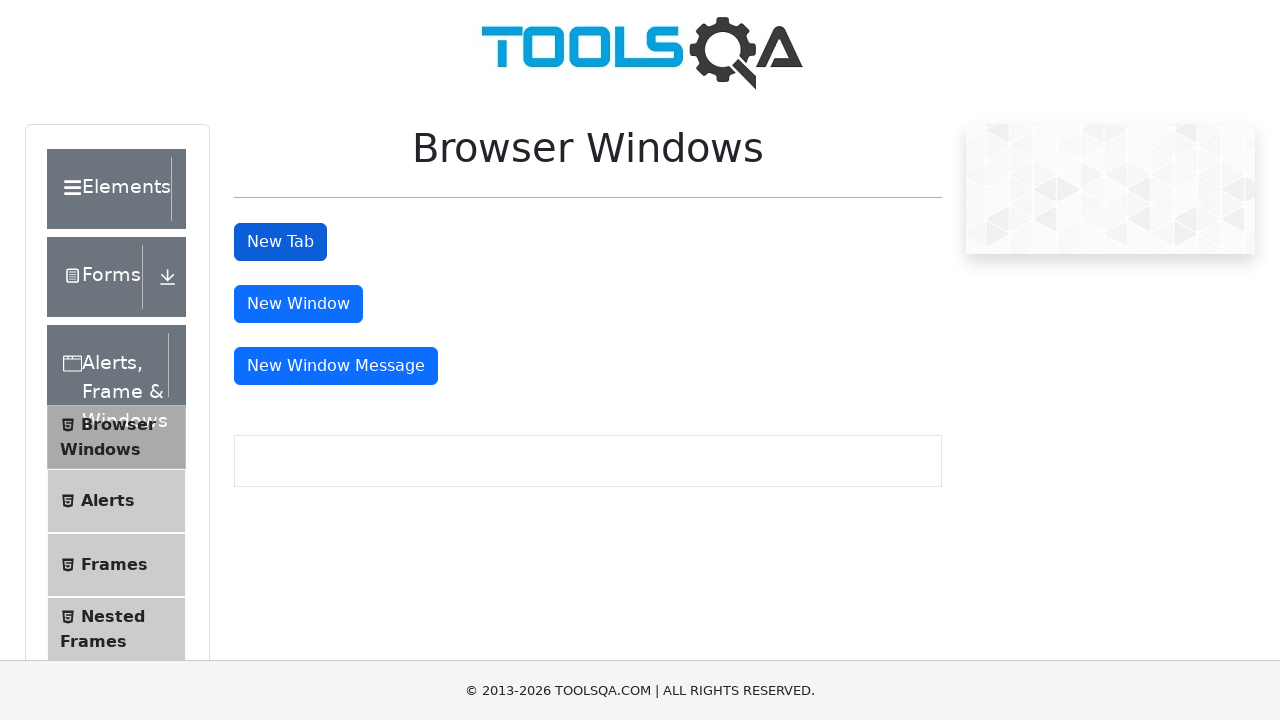

Waited for and captured message window after clicking message window button at (336, 366) on #messageWindowButton
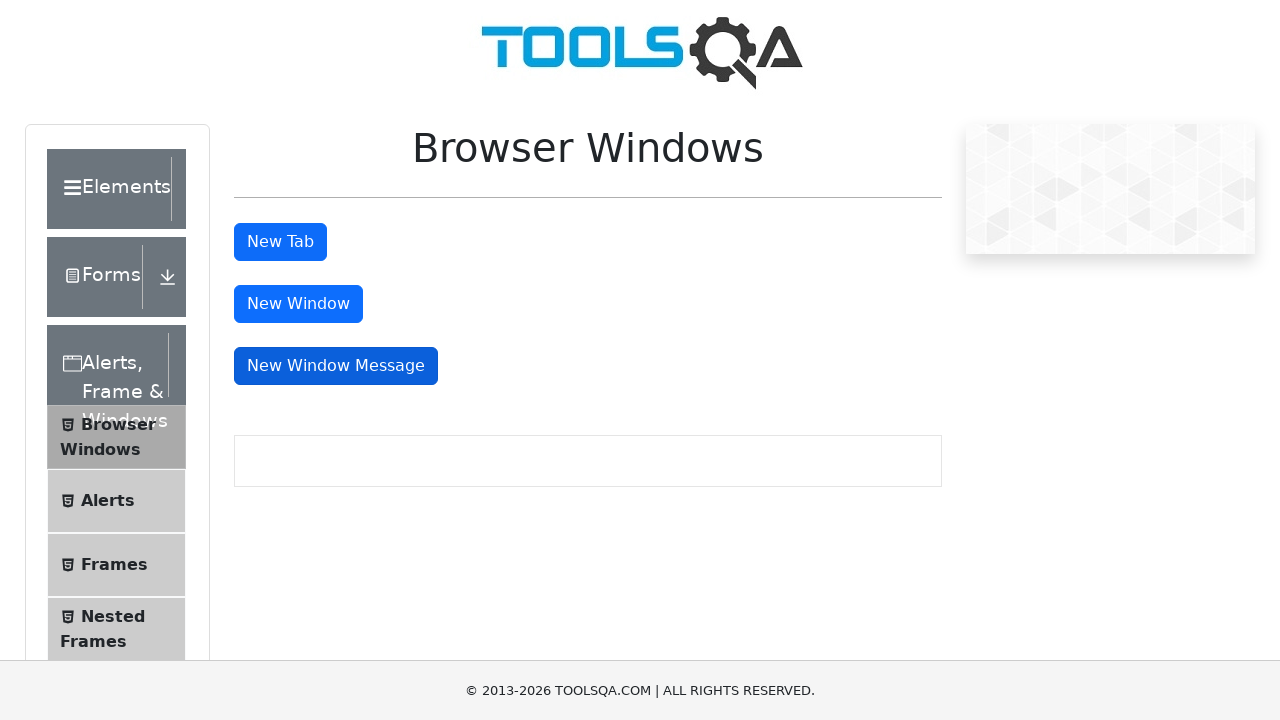

Took screenshot of message window
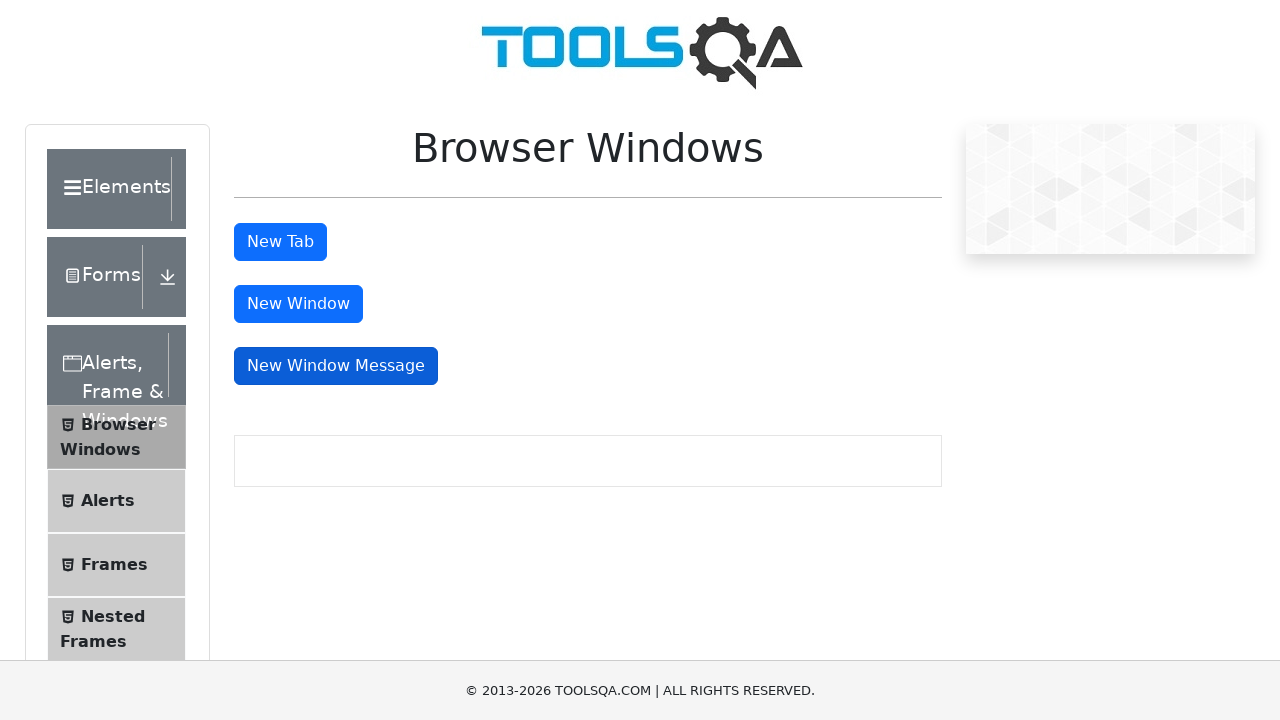

Closed the message window
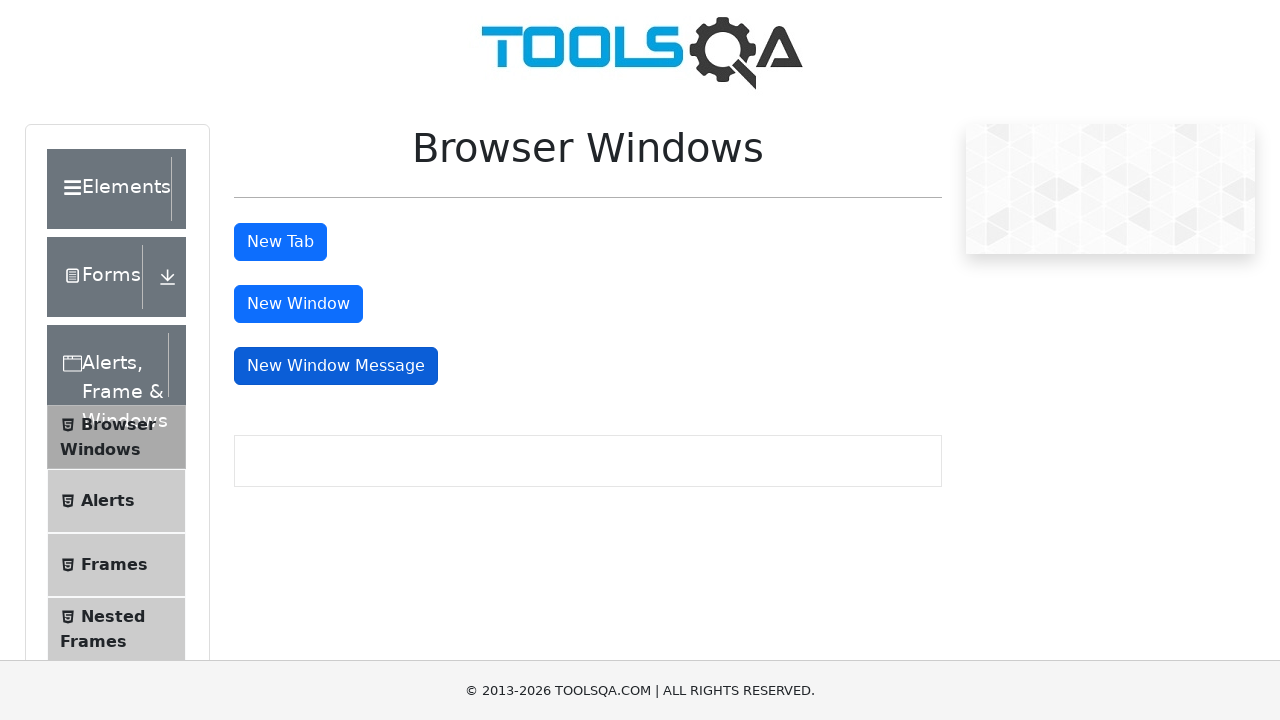

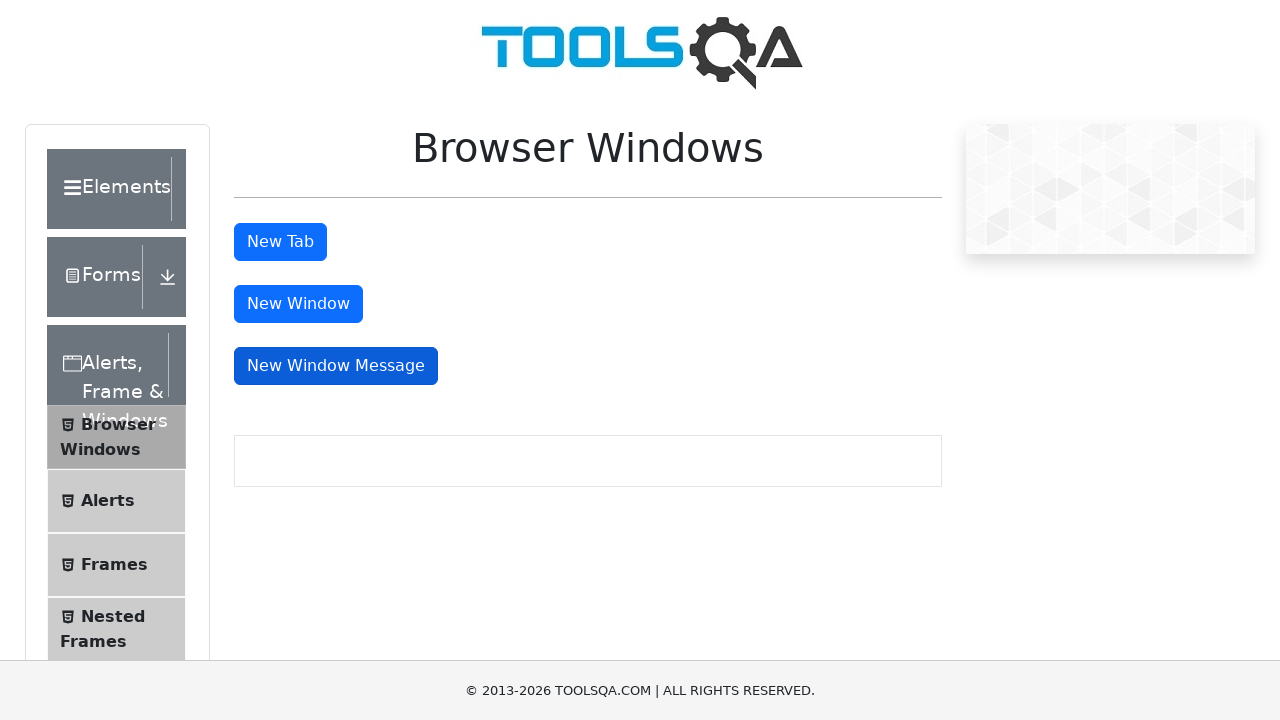